Tests accepting a JavaScript alert by clicking a button that triggers an alert, verifying the alert text, accepting it, and verifying the result message.

Starting URL: https://testcenter.techproeducation.com/index.php?page=javascript-alerts

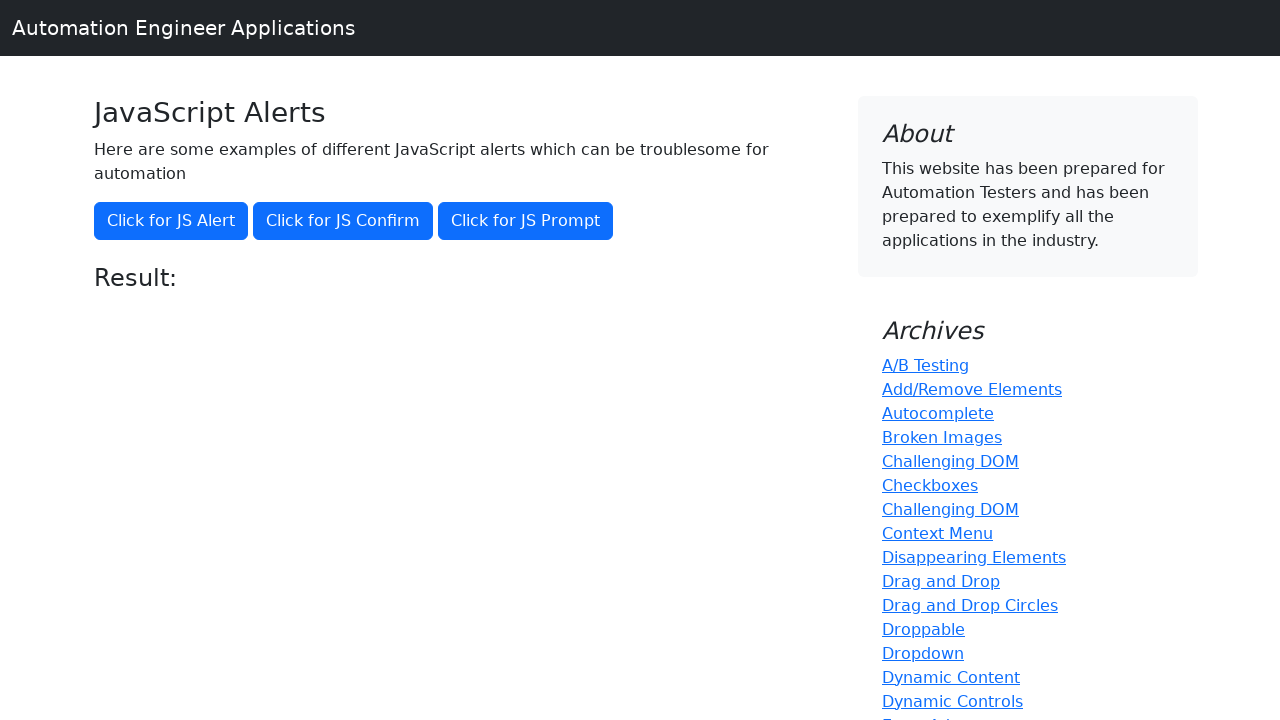

Navigated to JavaScript alerts test page
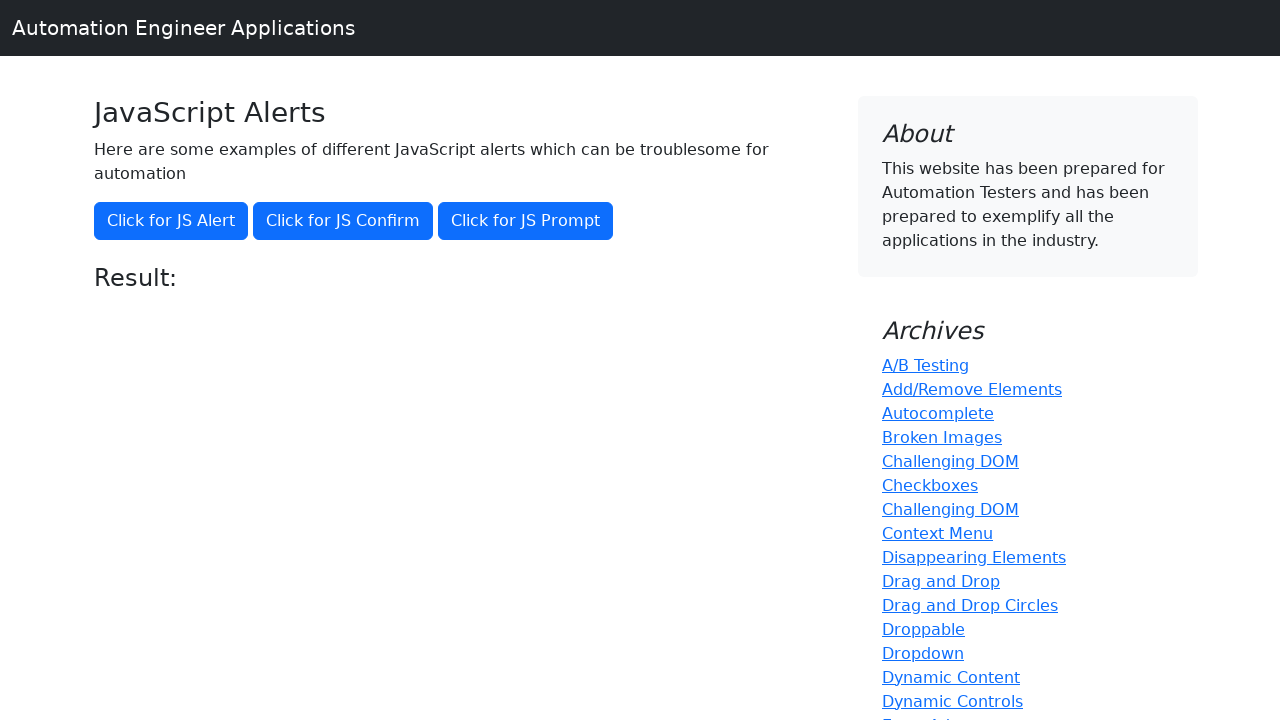

Clicked button to trigger JavaScript alert at (171, 221) on xpath=//button[@onclick='jsAlert()']
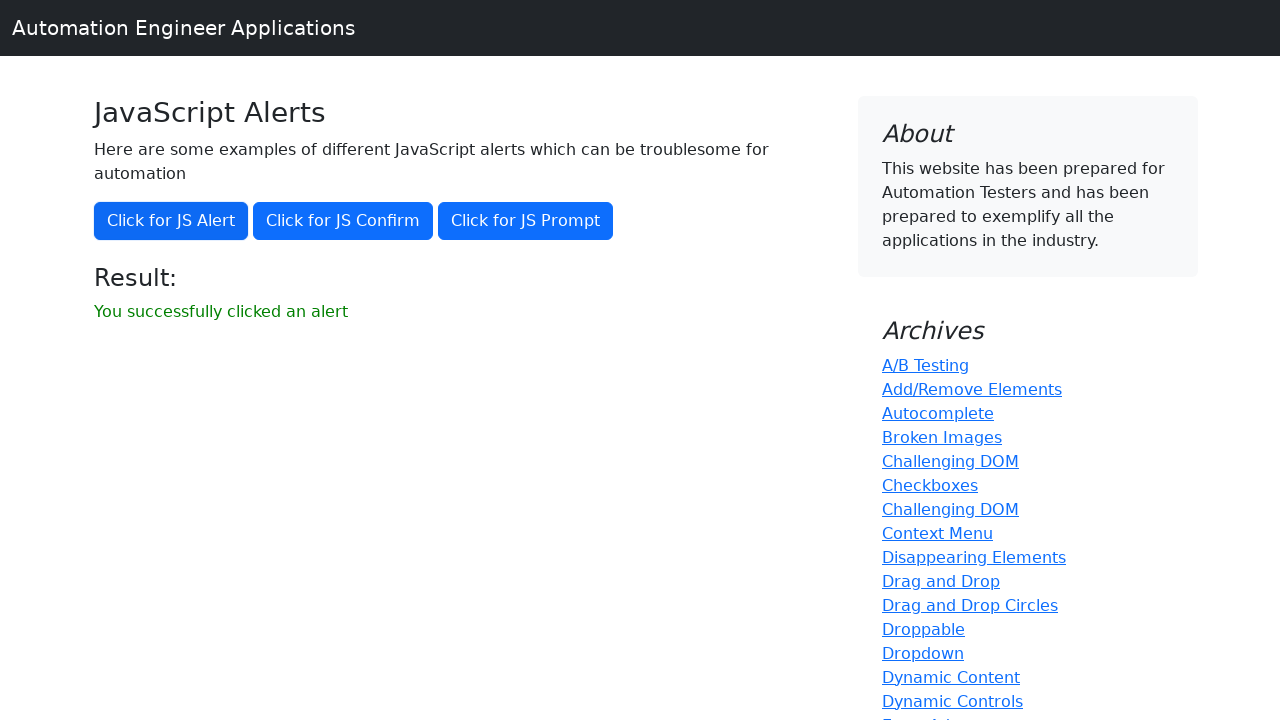

Accepted the JavaScript alert dialog
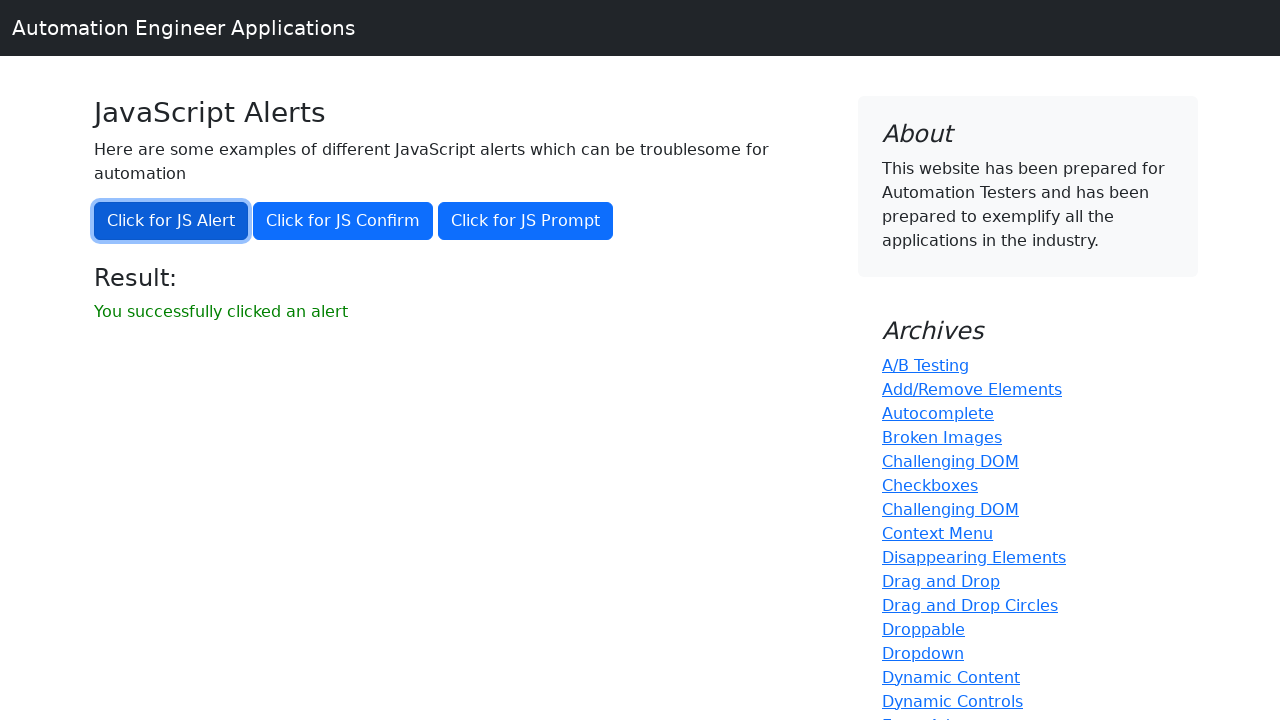

Result message element loaded
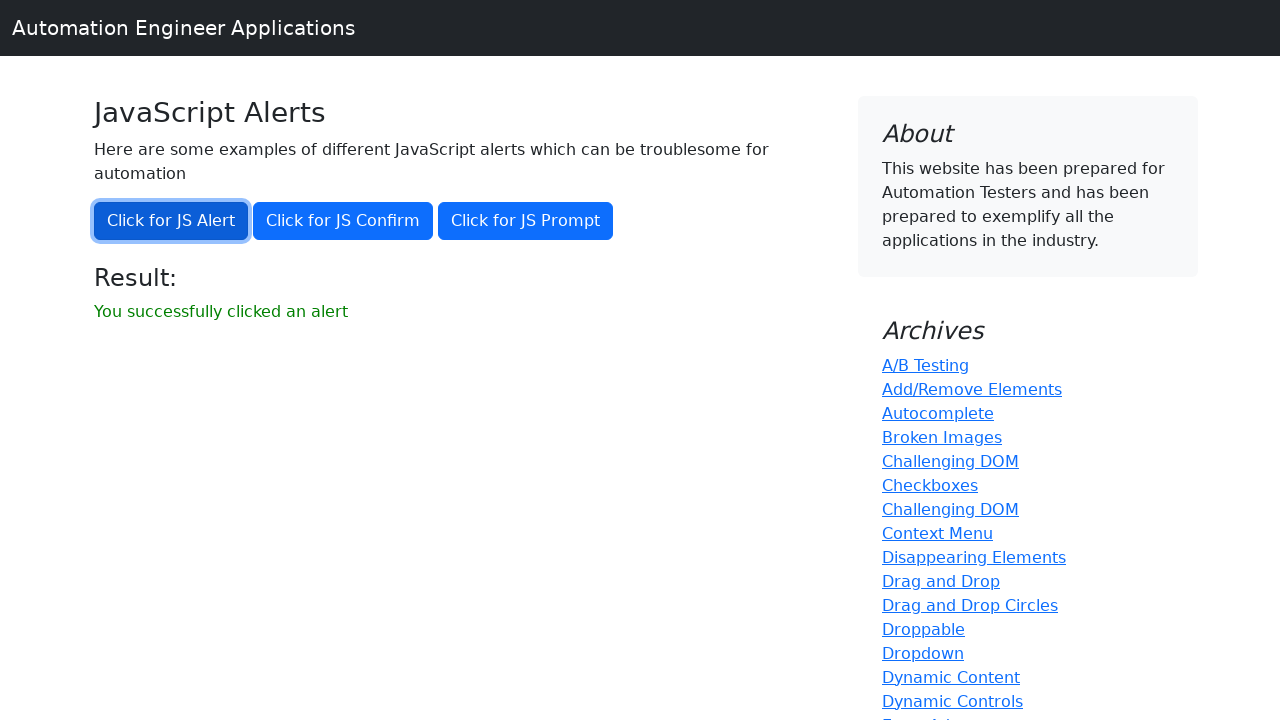

Retrieved result text: 'You successfully clicked an alert'
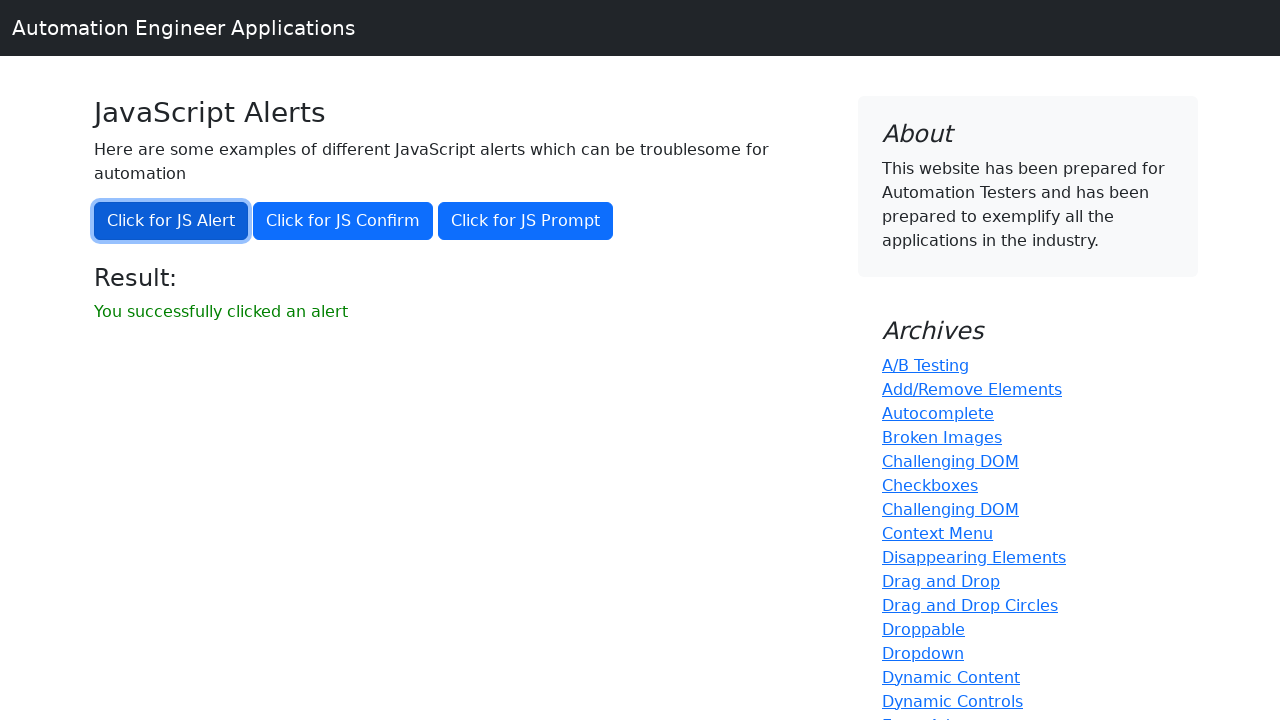

Verified result message is correct
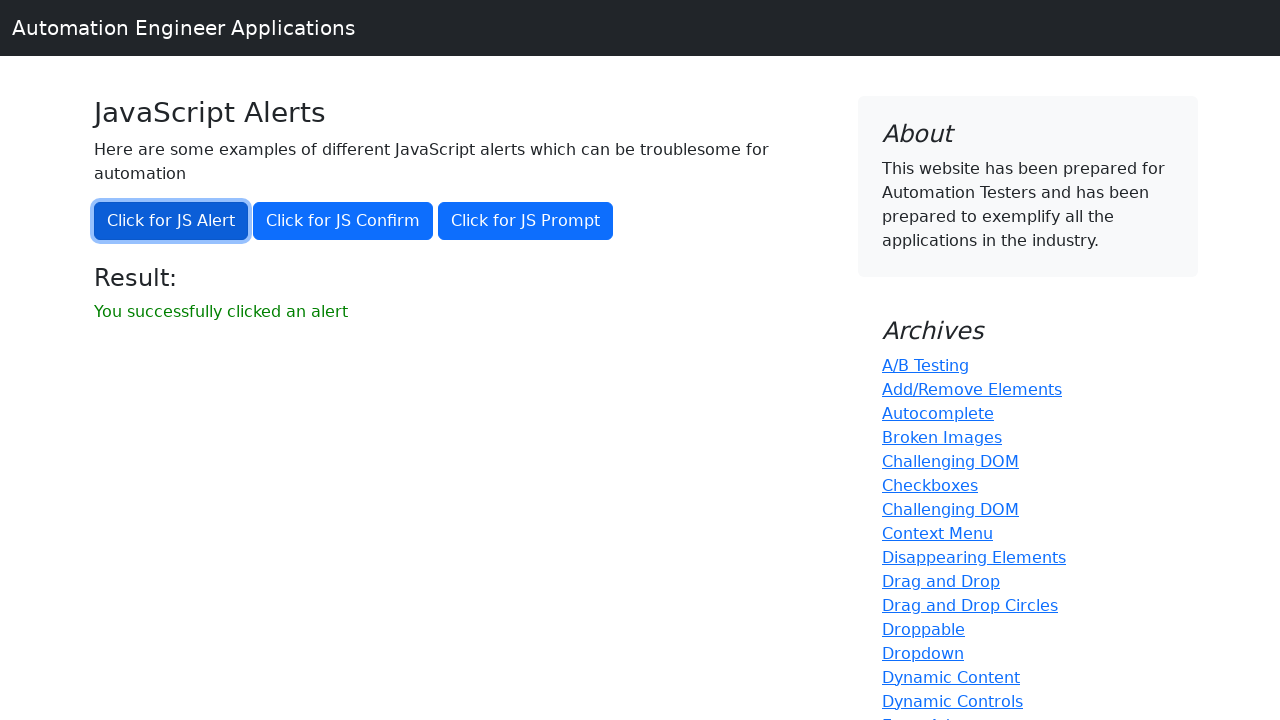

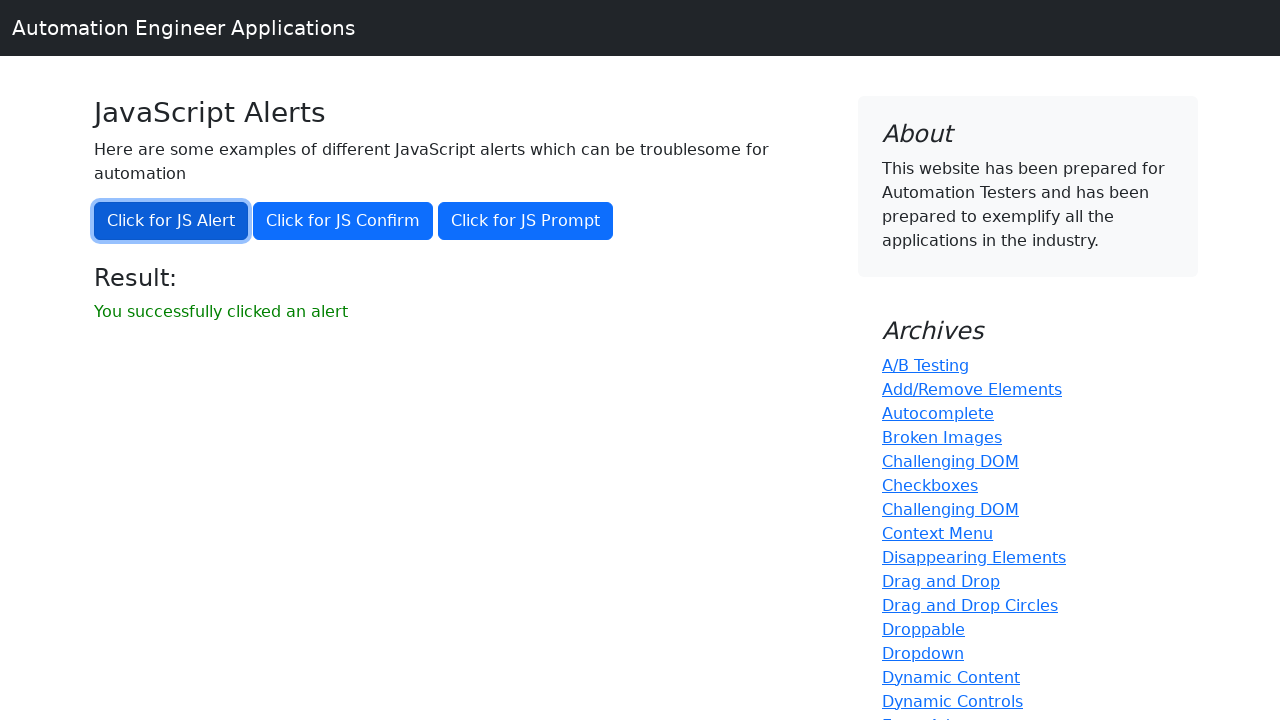